Solves a math problem on the page, fills in the answer, checks robot checkboxes, and submits the form

Starting URL: https://suninjuly.github.io/math.html

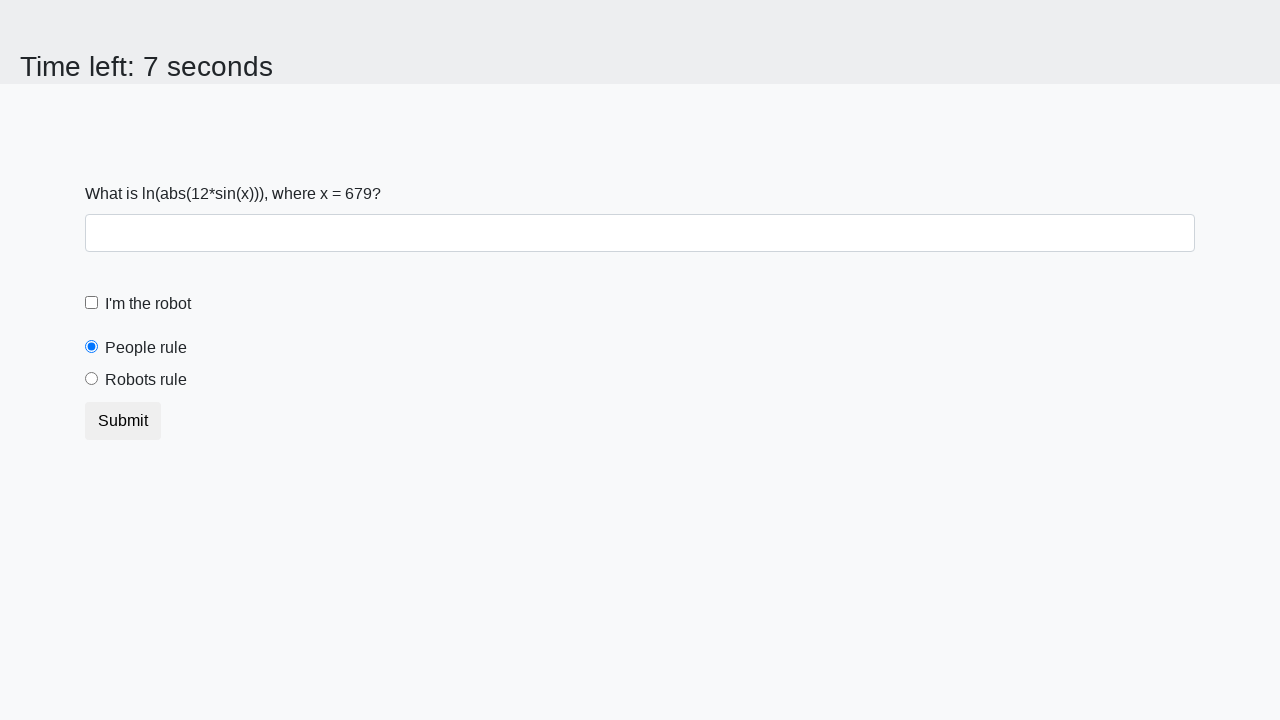

Retrieved x_value from #input_value element
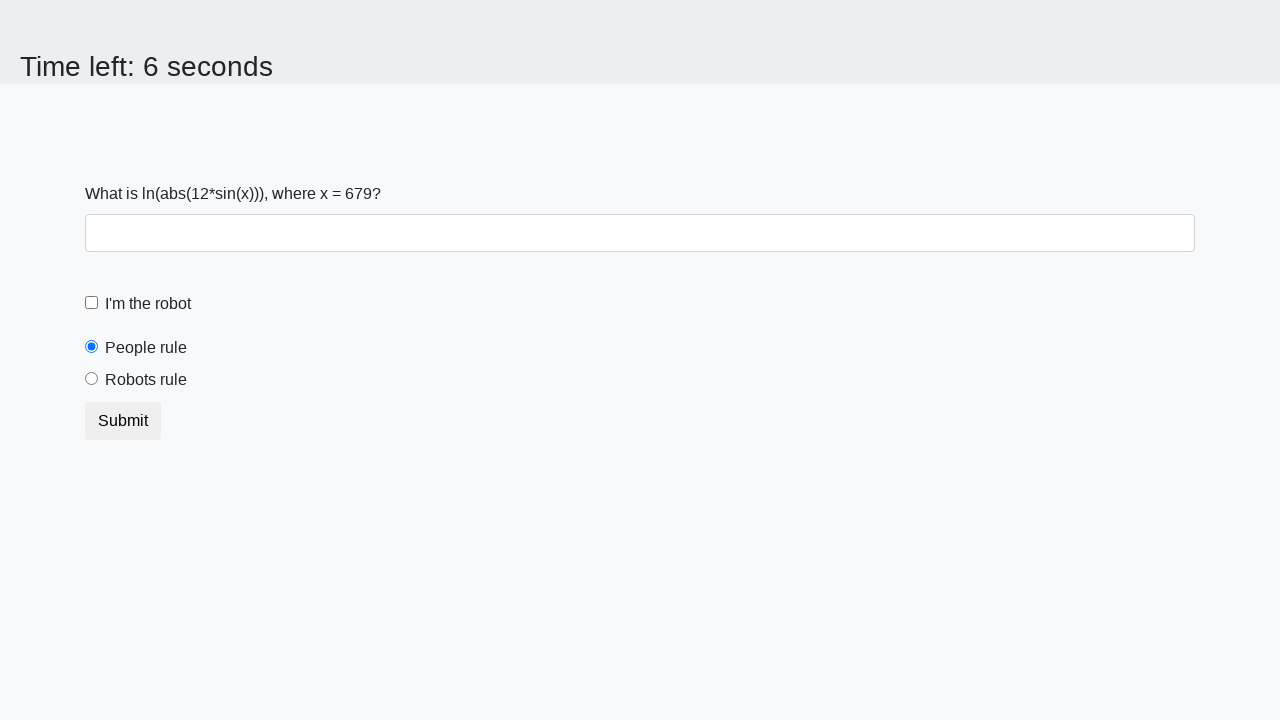

Calculated answer using formula: log(abs(12 * sin(679))) = 1.5787959085874588
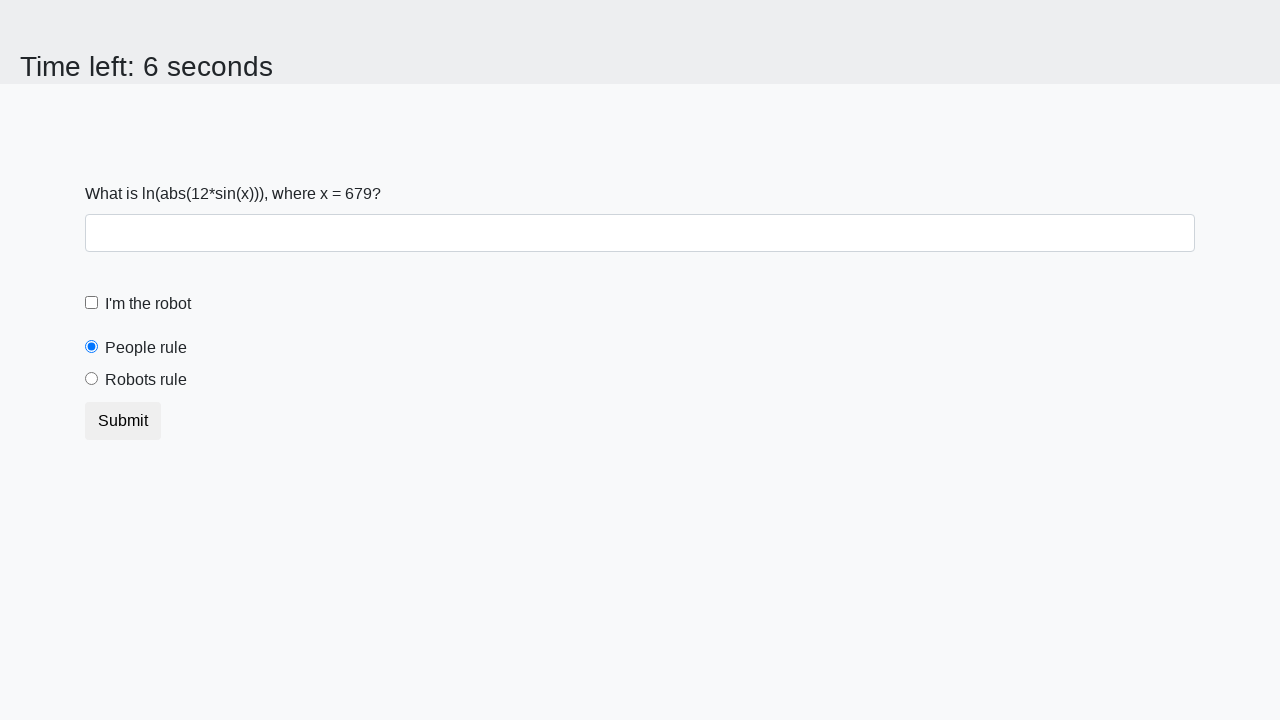

Filled answer field with calculated value: 1.5787959085874588 on #answer
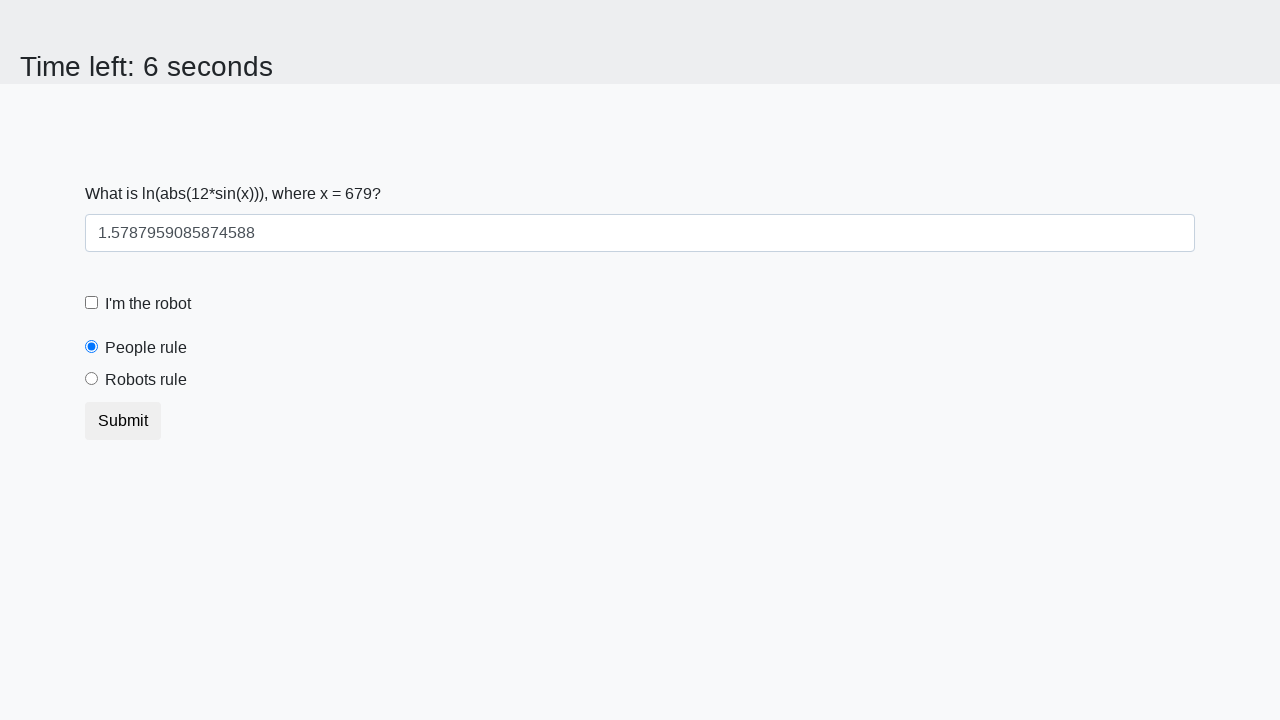

Clicked robot checkbox at (148, 304) on [for="robotCheckbox"]
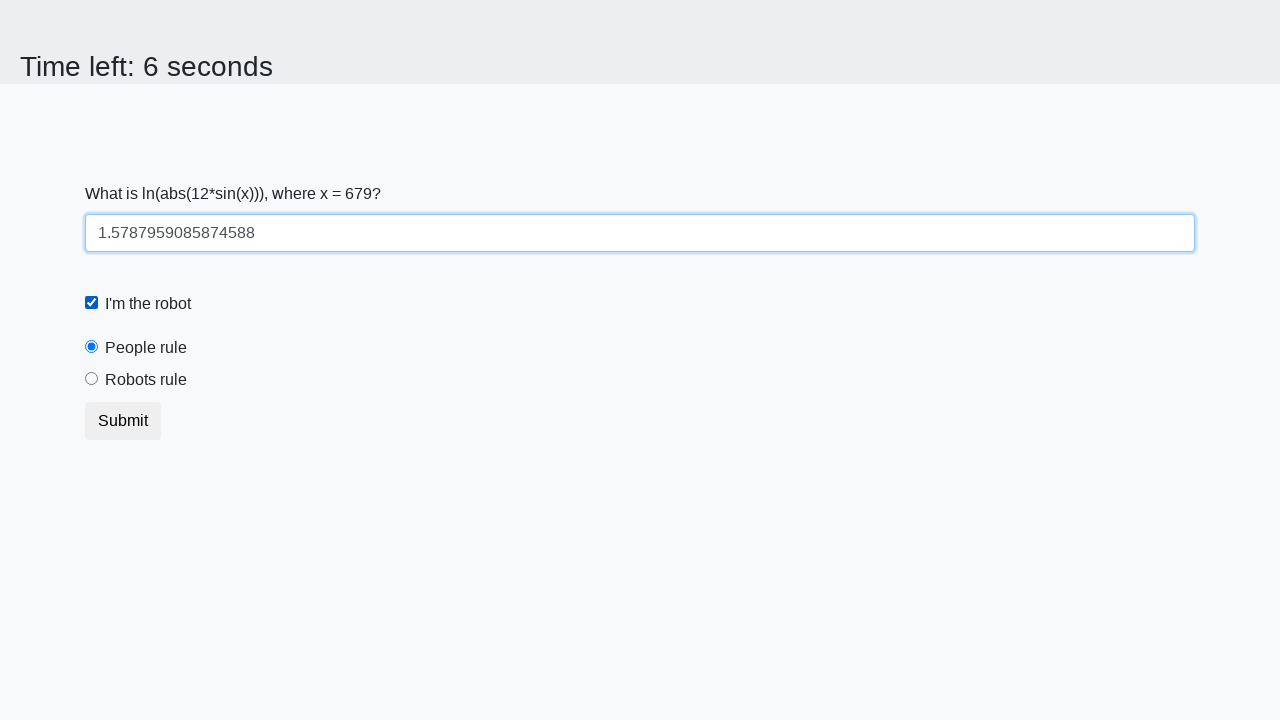

Clicked robots rule radio button at (146, 380) on [for="robotsRule"]
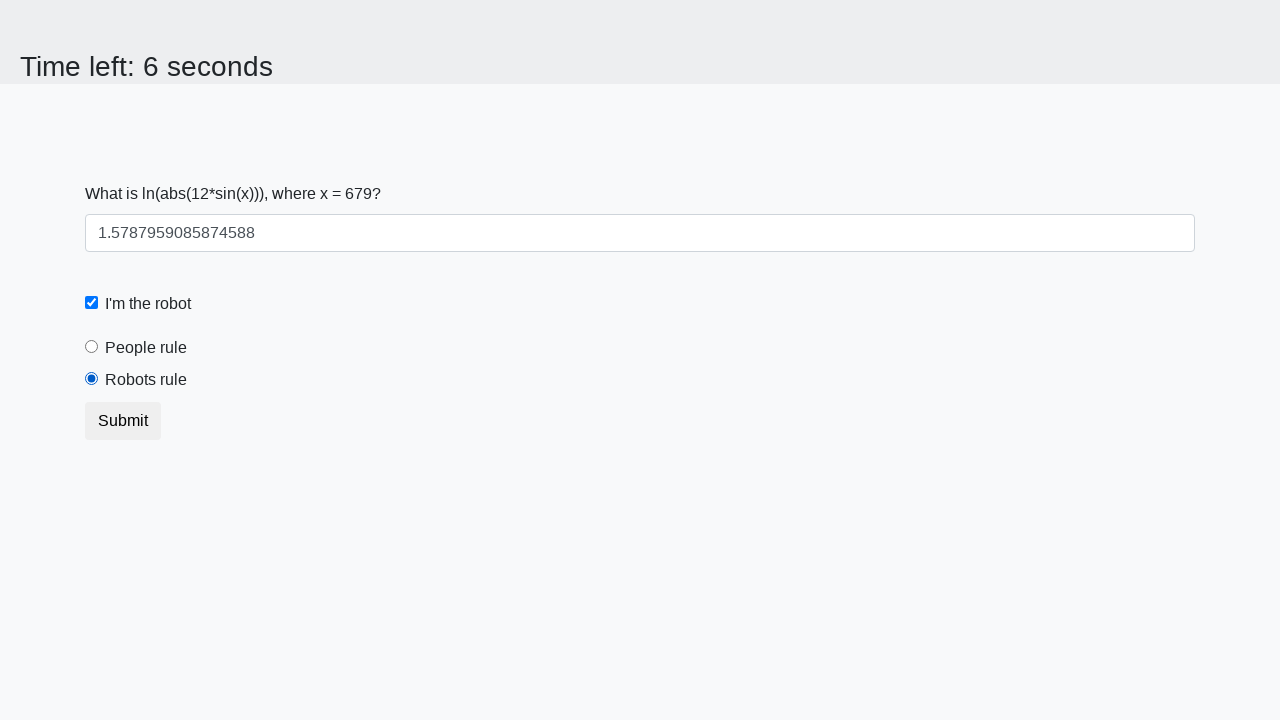

Clicked submit button to submit the form at (123, 421) on button.btn
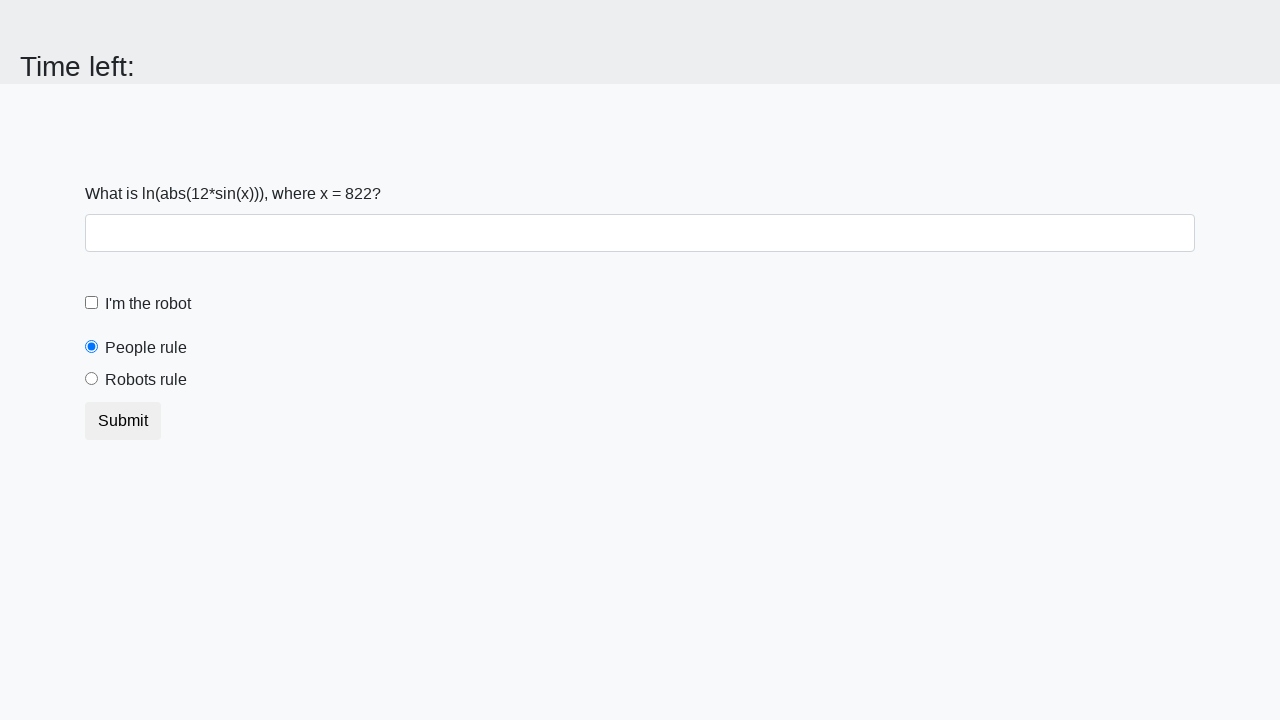

Waited 1 second for result page to load
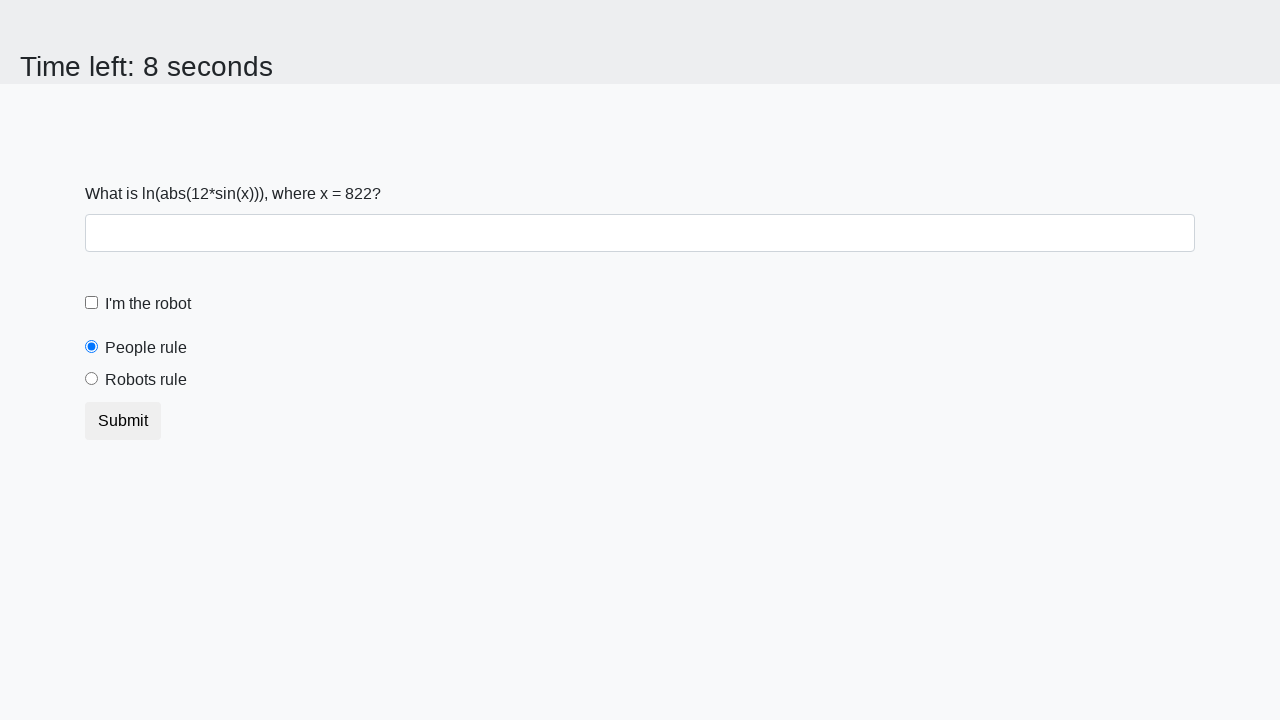

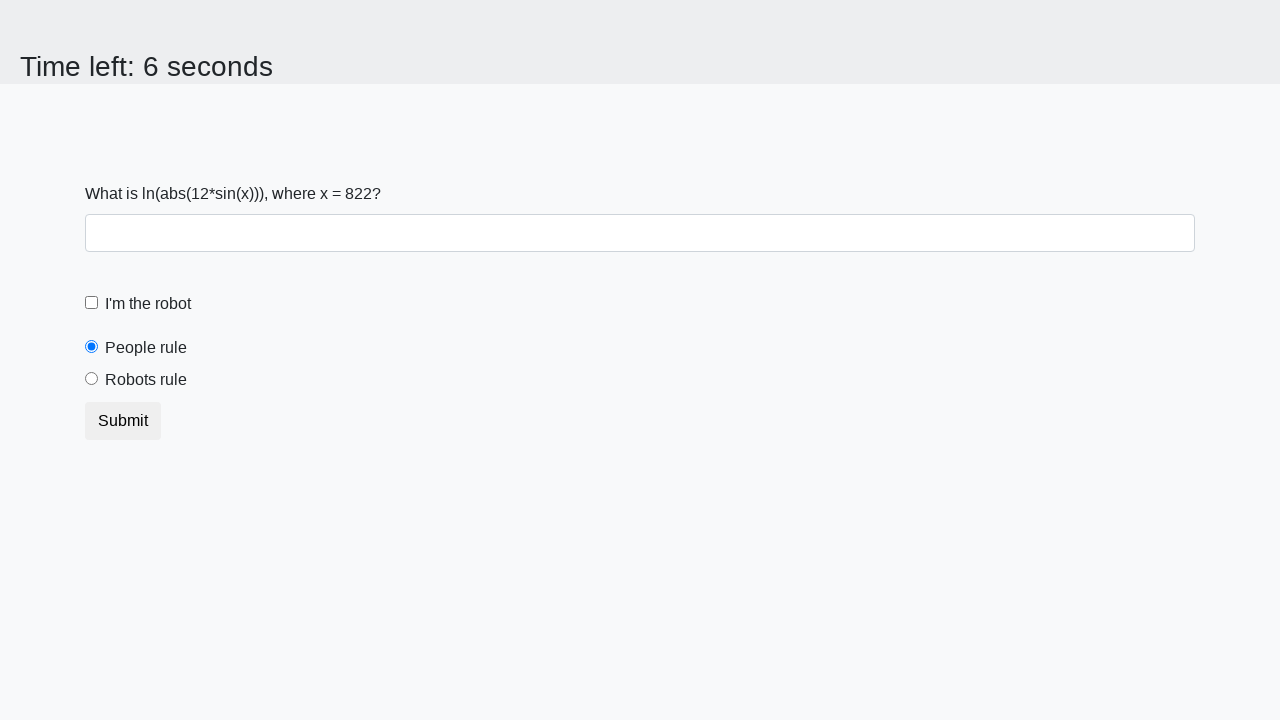